Tests a registration form by filling in three required input fields and submitting the form, then verifies successful registration by checking for a congratulations message.

Starting URL: http://suninjuly.github.io/registration1.html

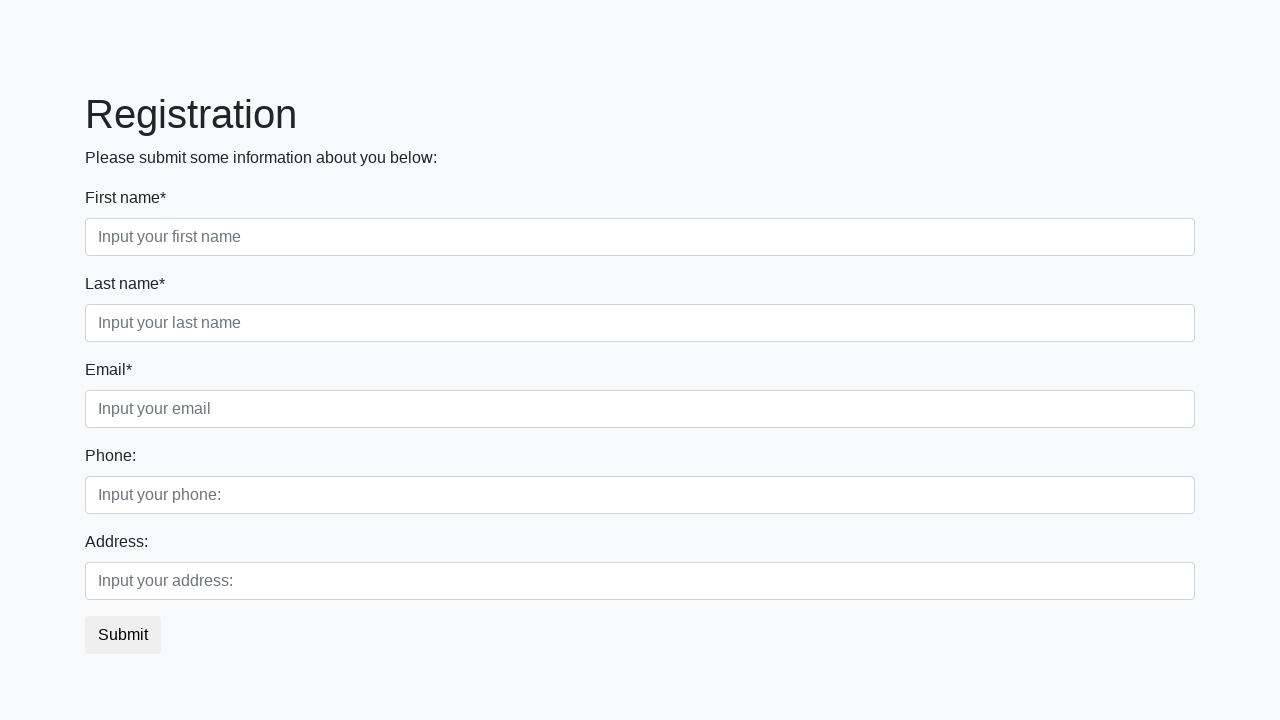

Filled first name field with 'Ivan' on div.first_block > div.form-group.first_class > input
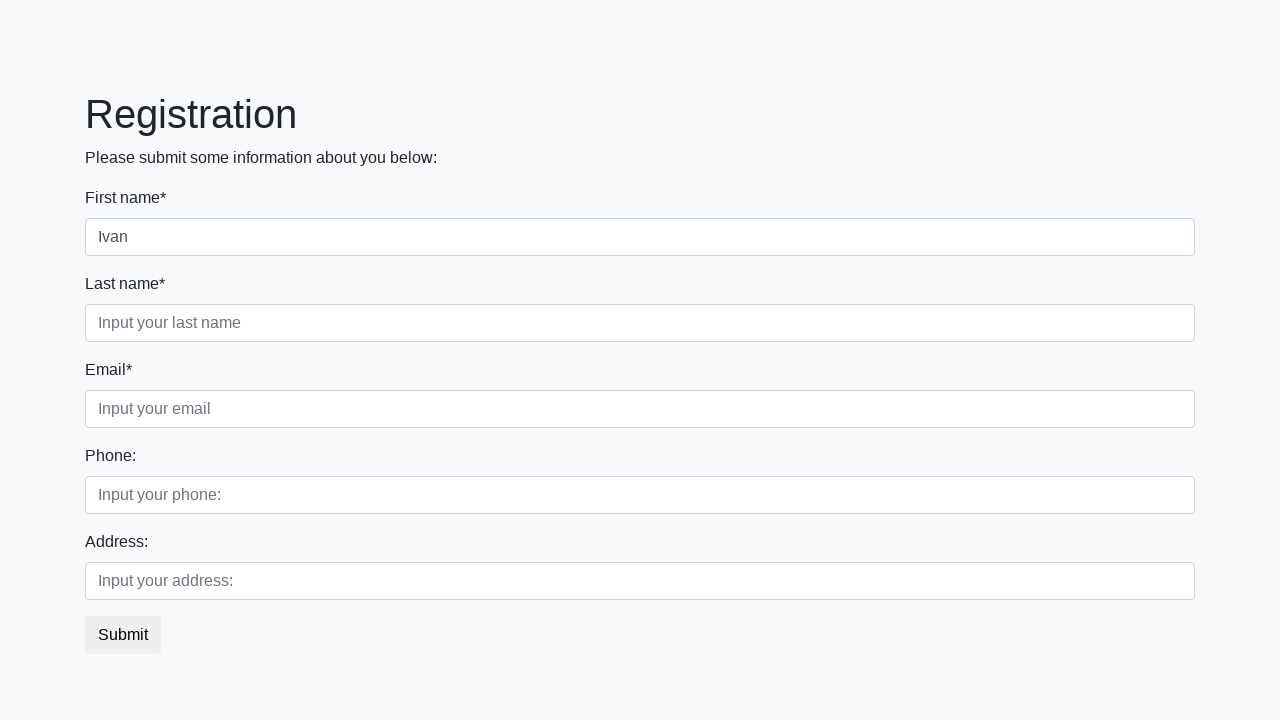

Filled last name field with 'Petrov' on div.first_block > div.form-group.second_class > input
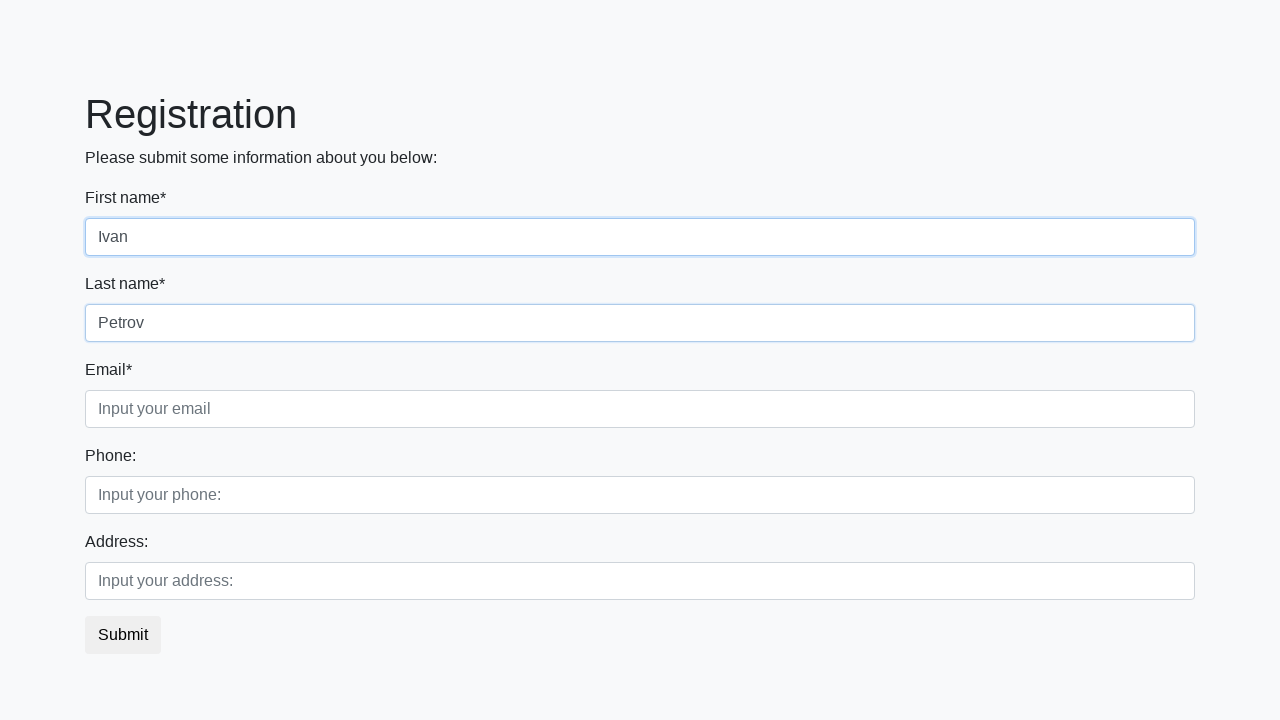

Filled email field with 'test@example.com' on div.first_block > div.form-group.third_class > input
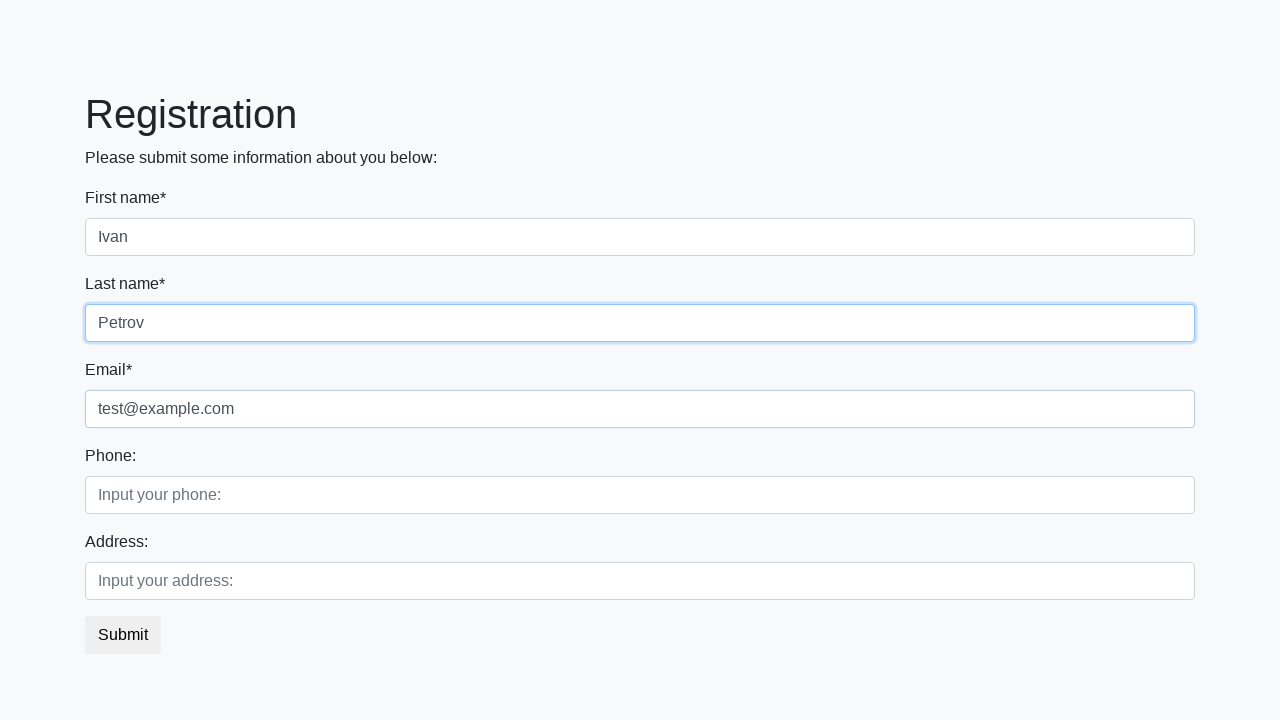

Clicked submit button to register at (123, 635) on button.btn
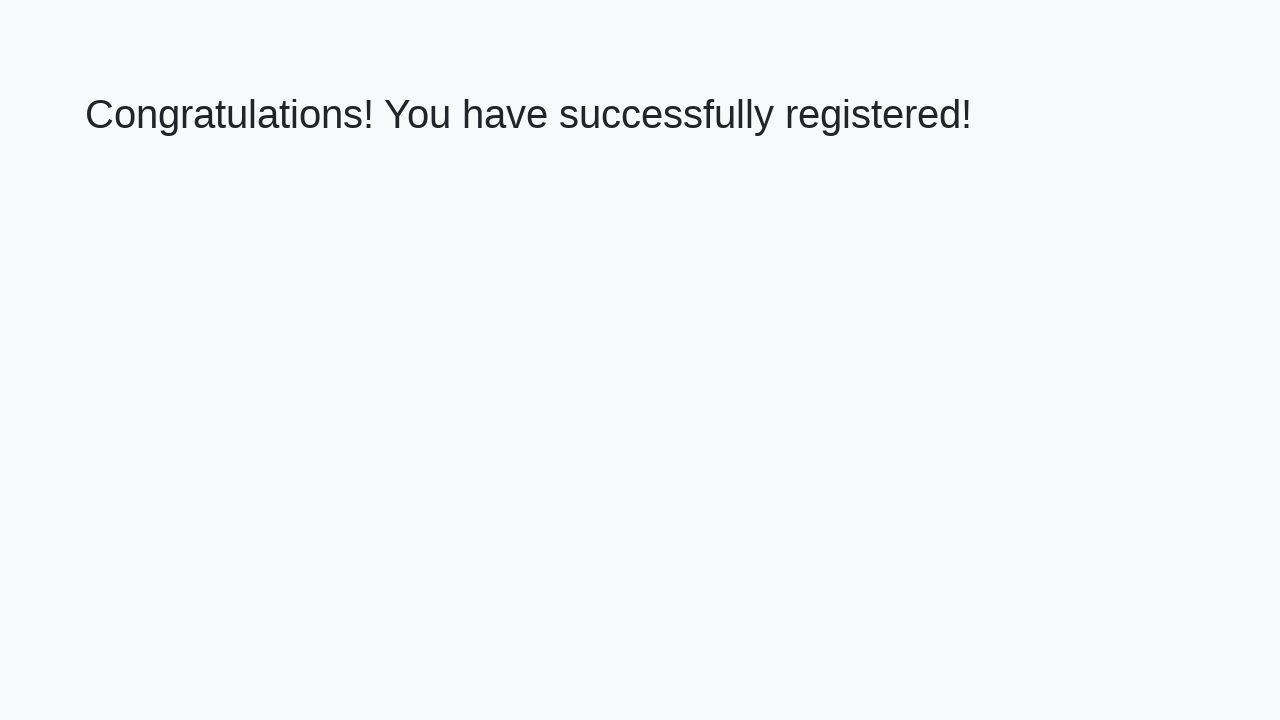

Congratulations message displayed, registration successful
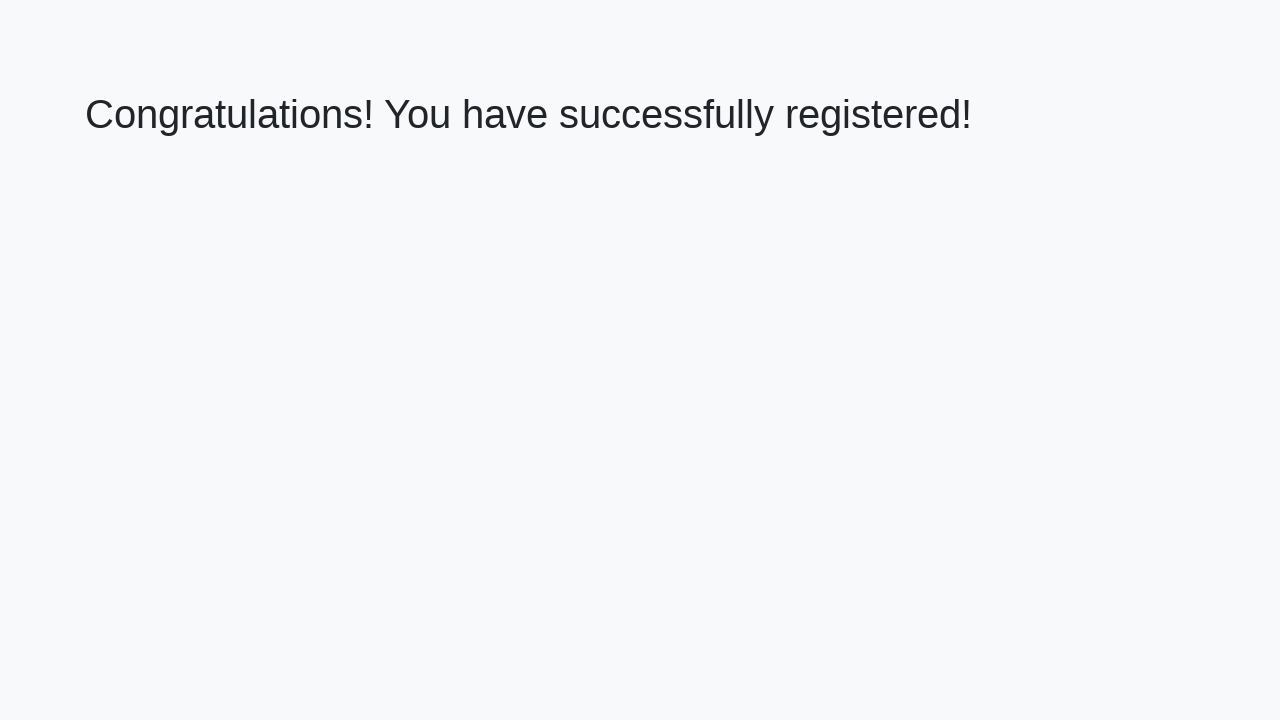

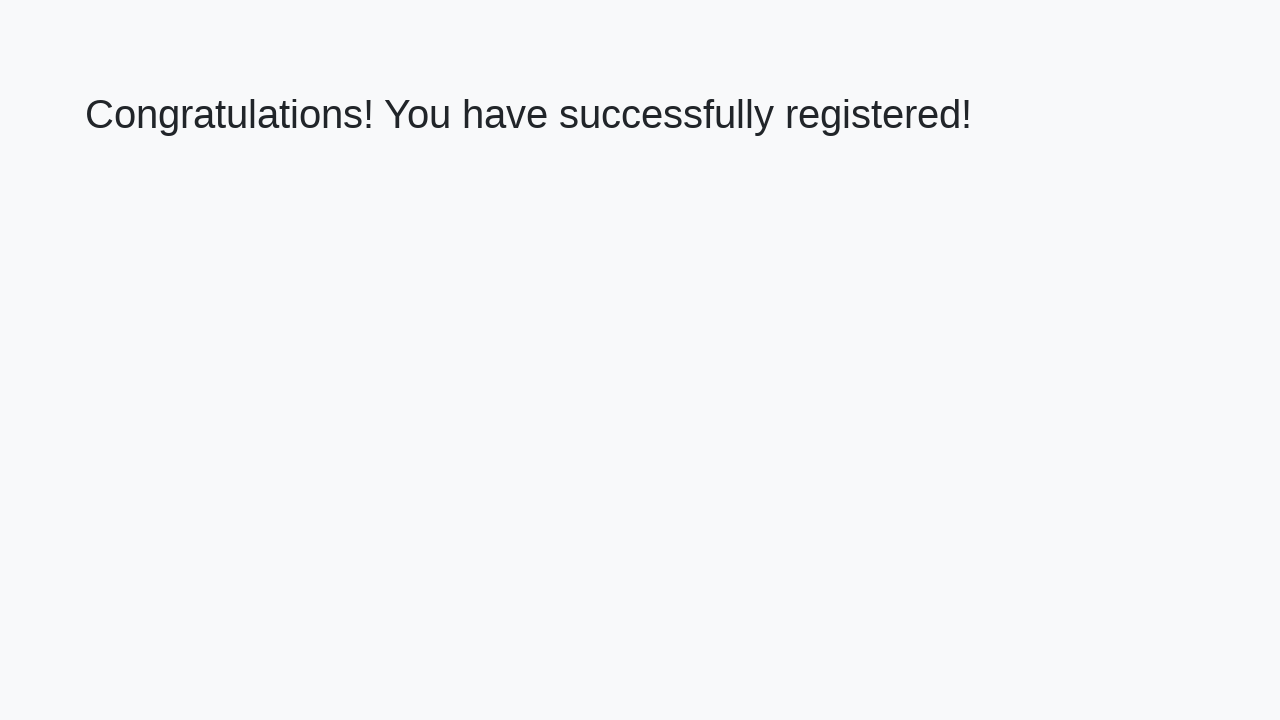